Tests a signup/newsletter form by filling in first name, last name, and email fields, then submitting the form

Starting URL: http://secure-retreat-92358.herokuapp.com/

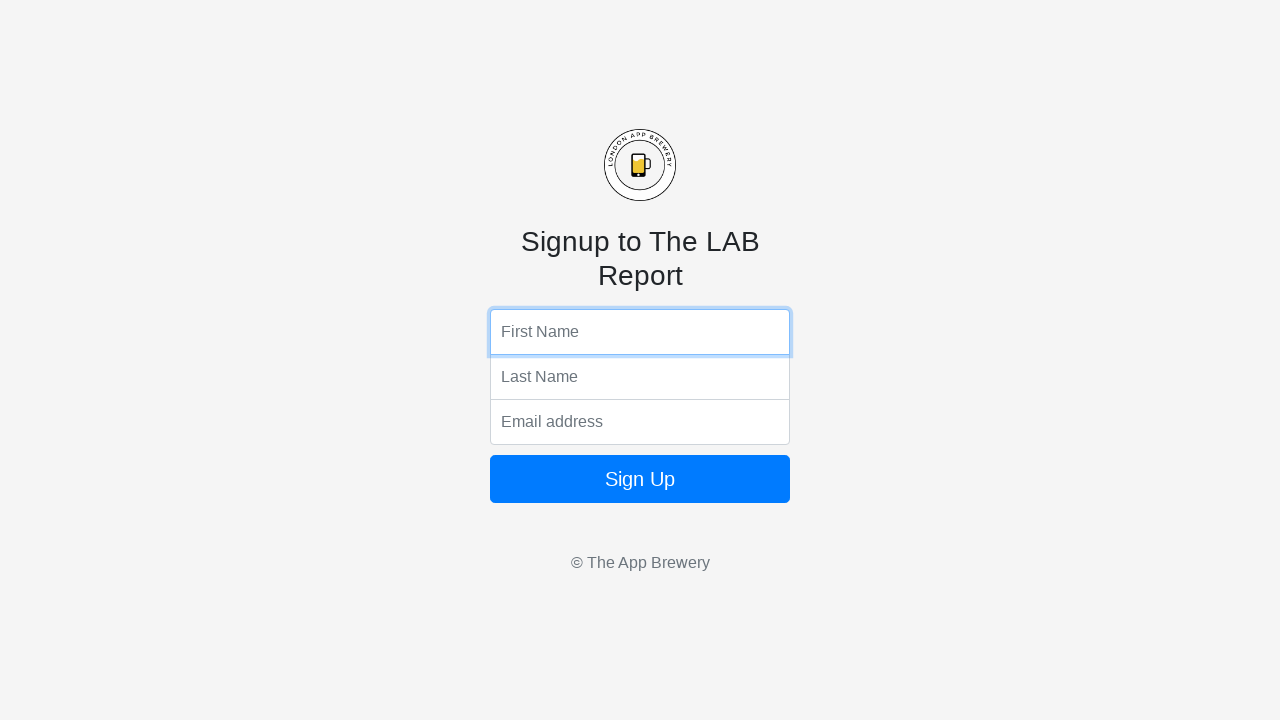

Filled first name field with 'Marcus' on input[name='fName']
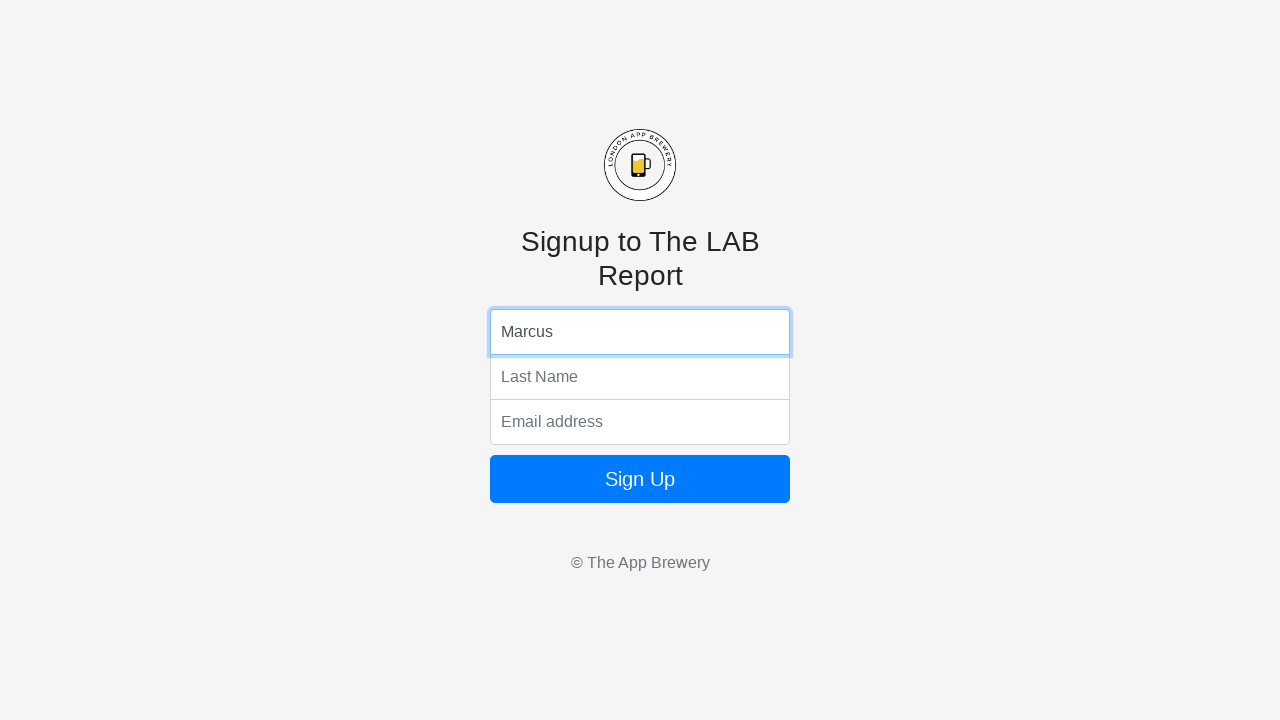

Filled last name field with 'Thompson' on input[name='lName']
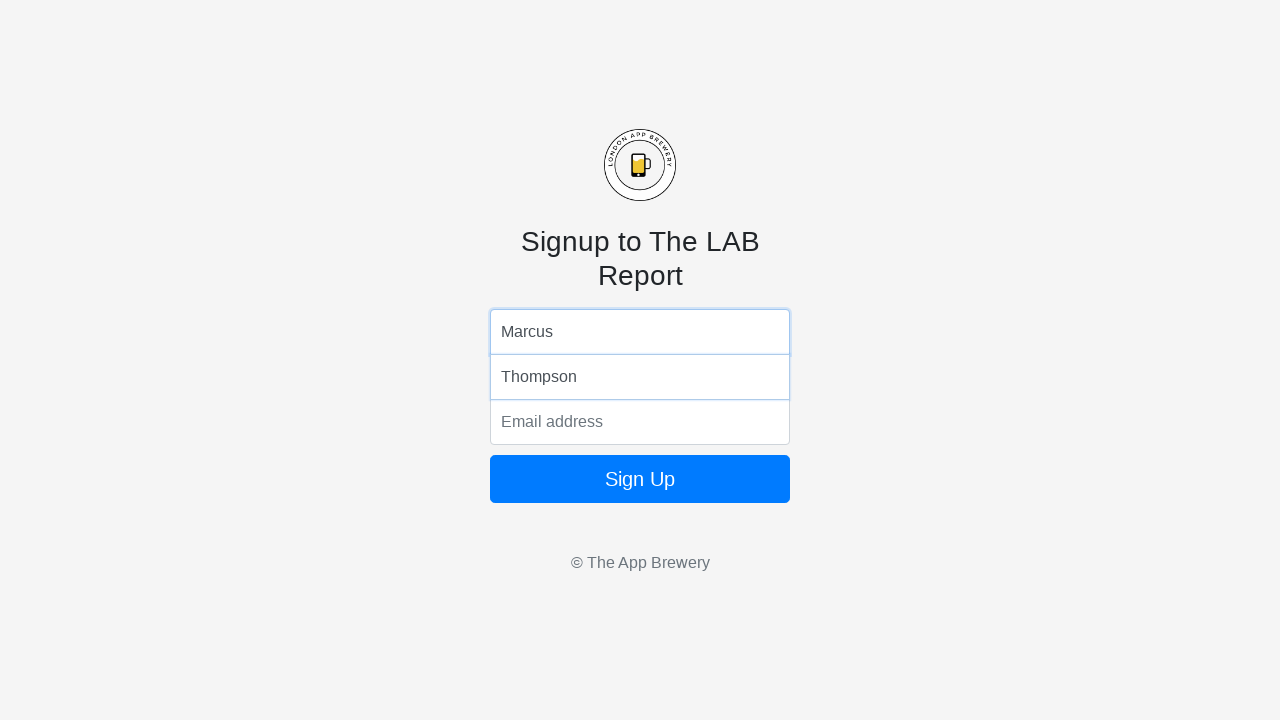

Filled email field with 'marcus.thompson@testmail.com' on input[name='email']
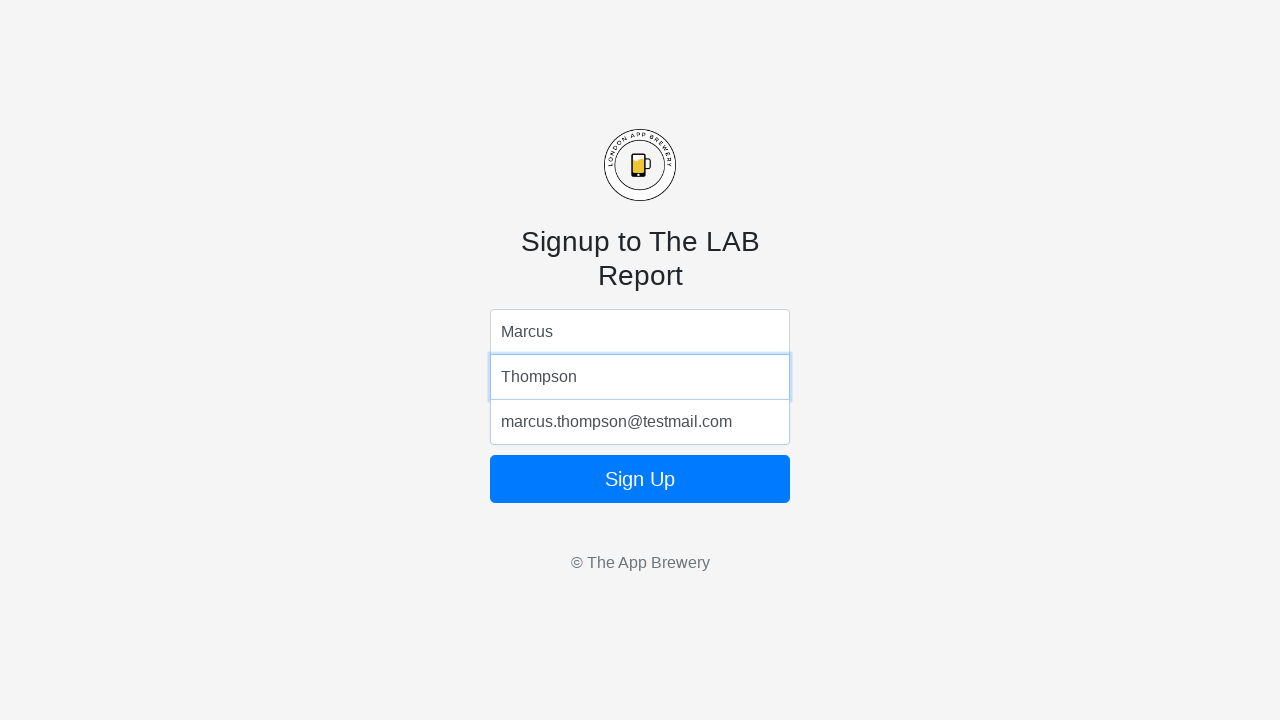

Clicked the sign up button at (640, 479) on button.btn-primary.btn-lg
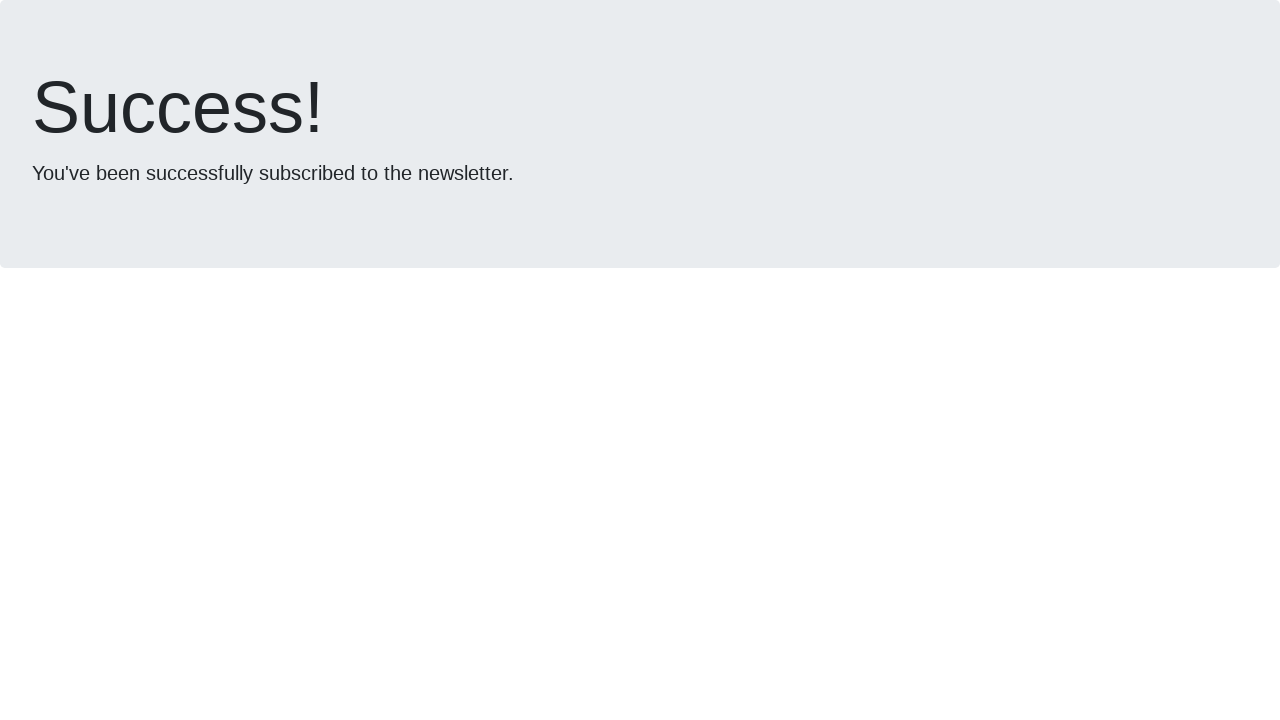

Form submission completed and page reached network idle state
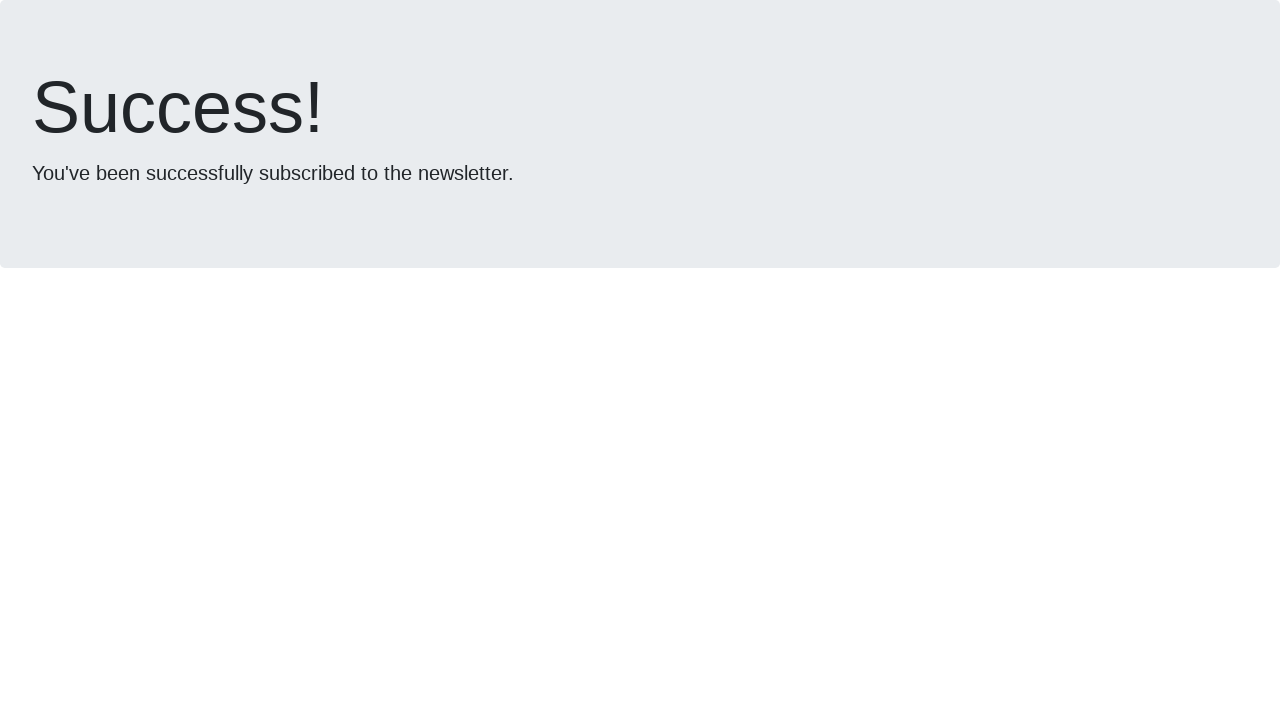

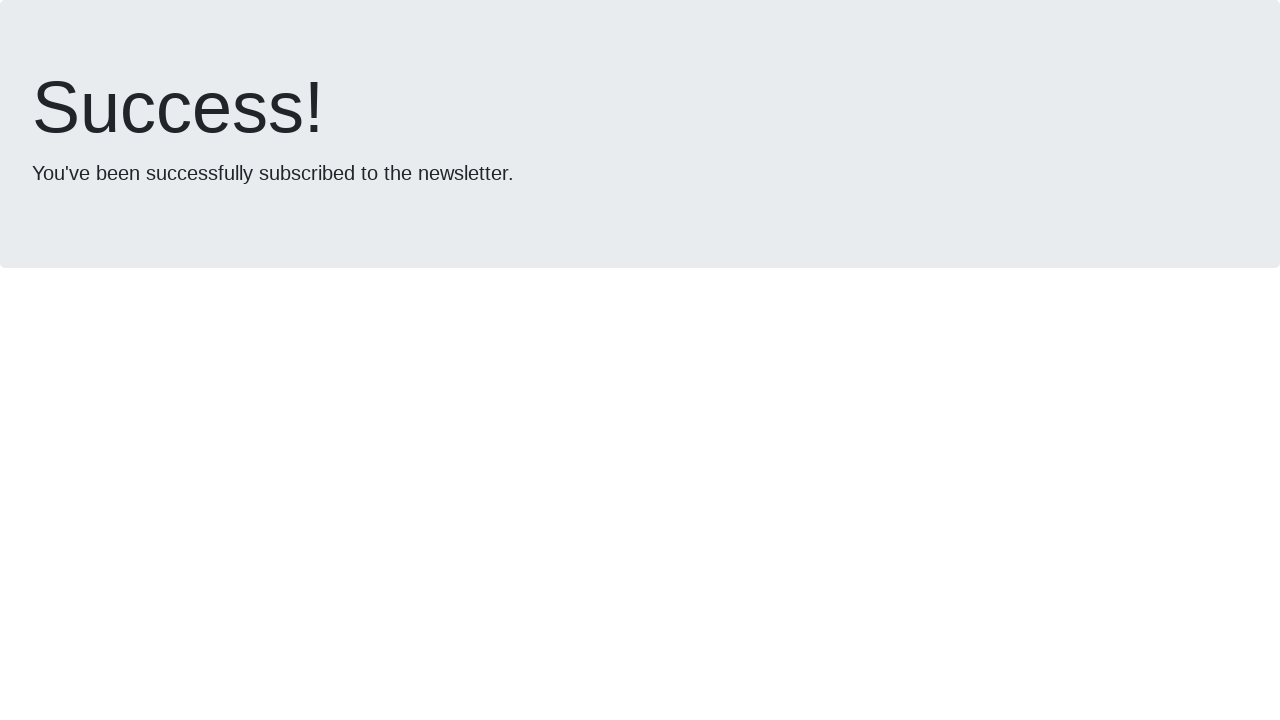